Tests empty login attempt and then dismisses the error message by clicking the close button

Starting URL: https://www.saucedemo.com/

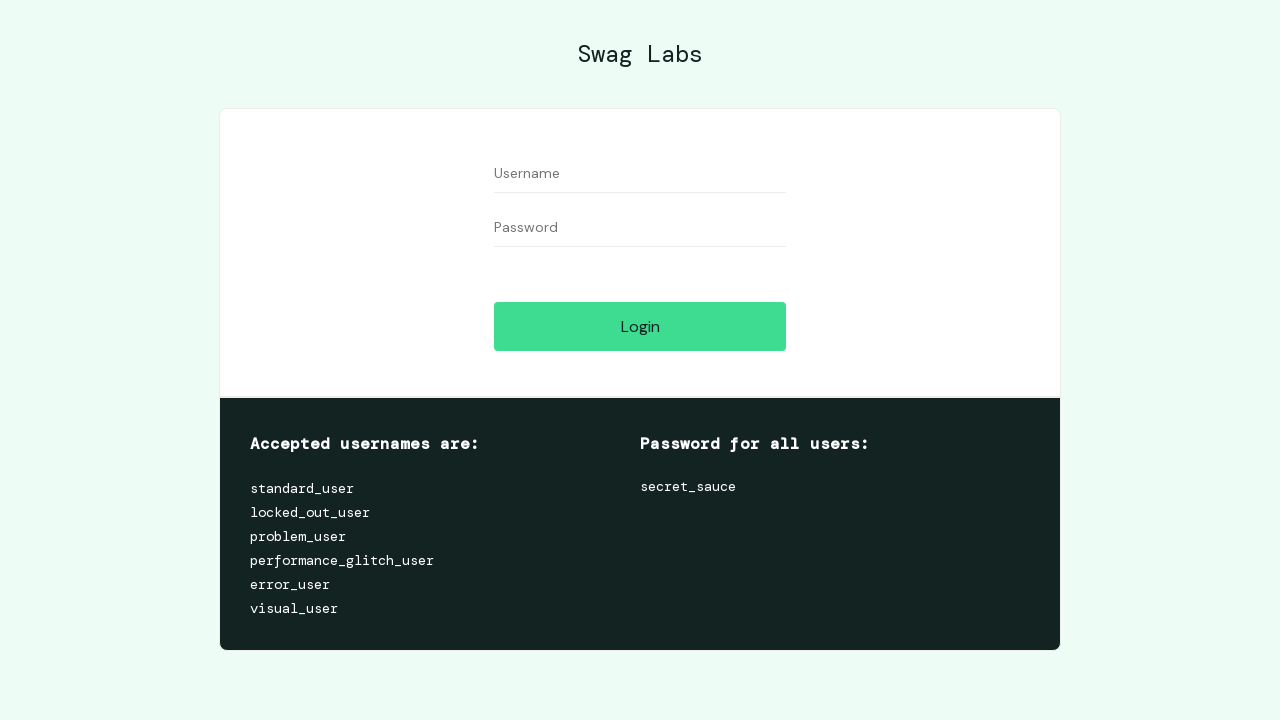

Left username field empty on #user-name
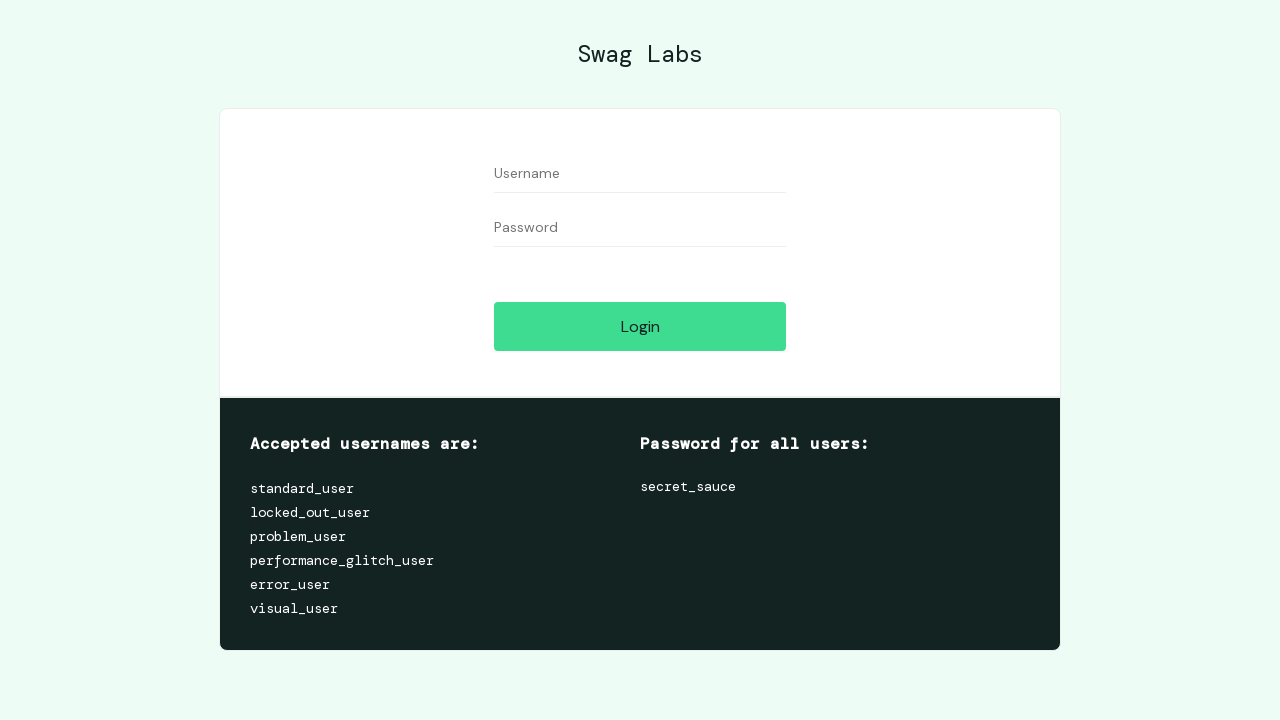

Left password field empty on #password
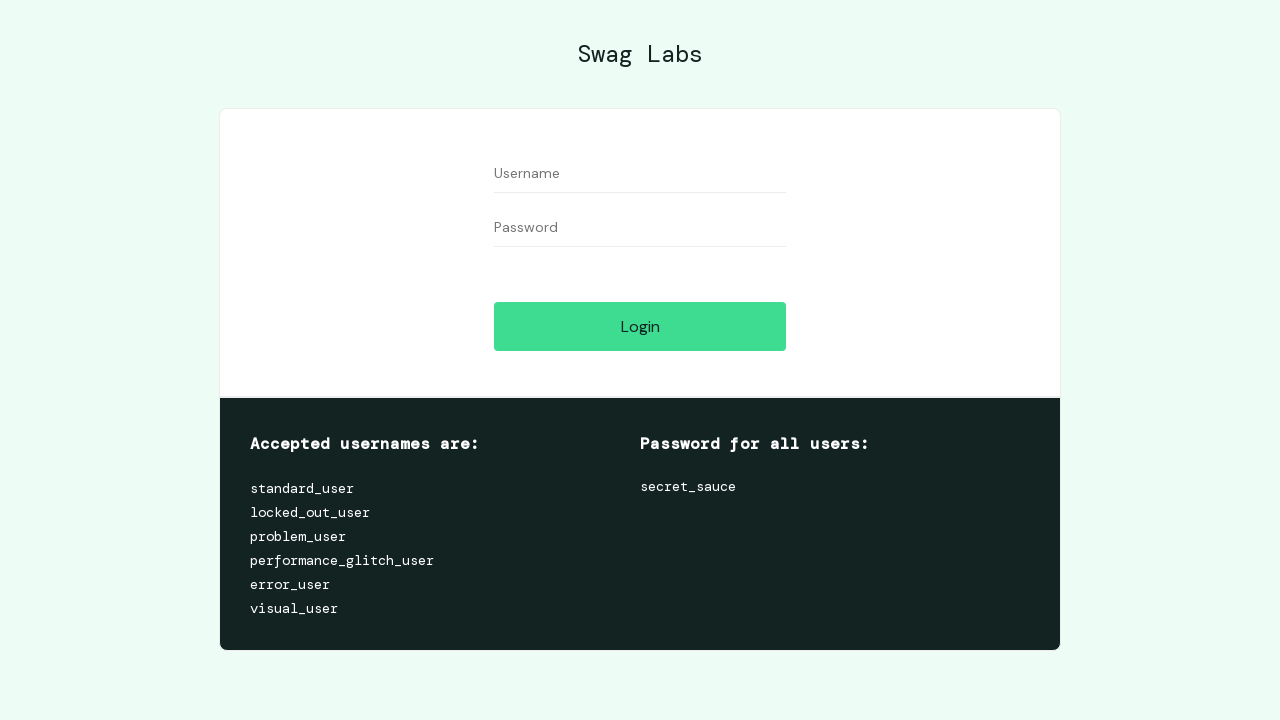

Clicked login button with empty credentials at (640, 326) on #login-button
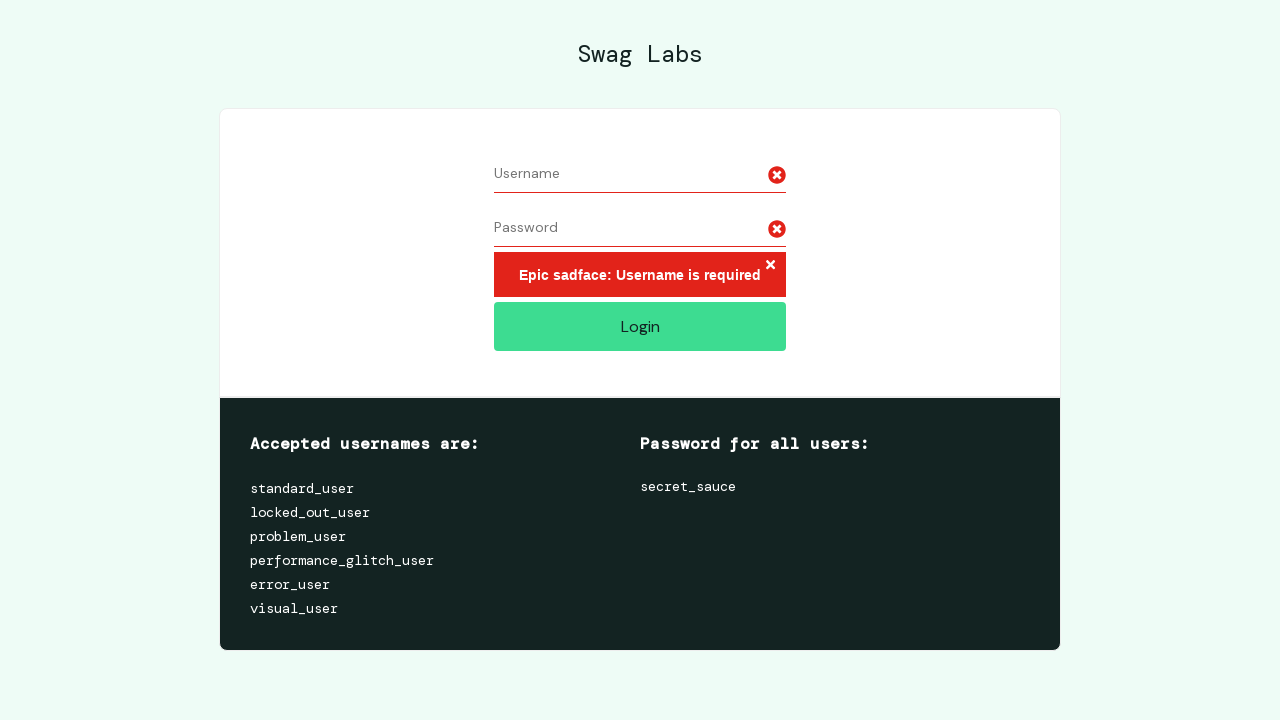

Error message appeared on screen
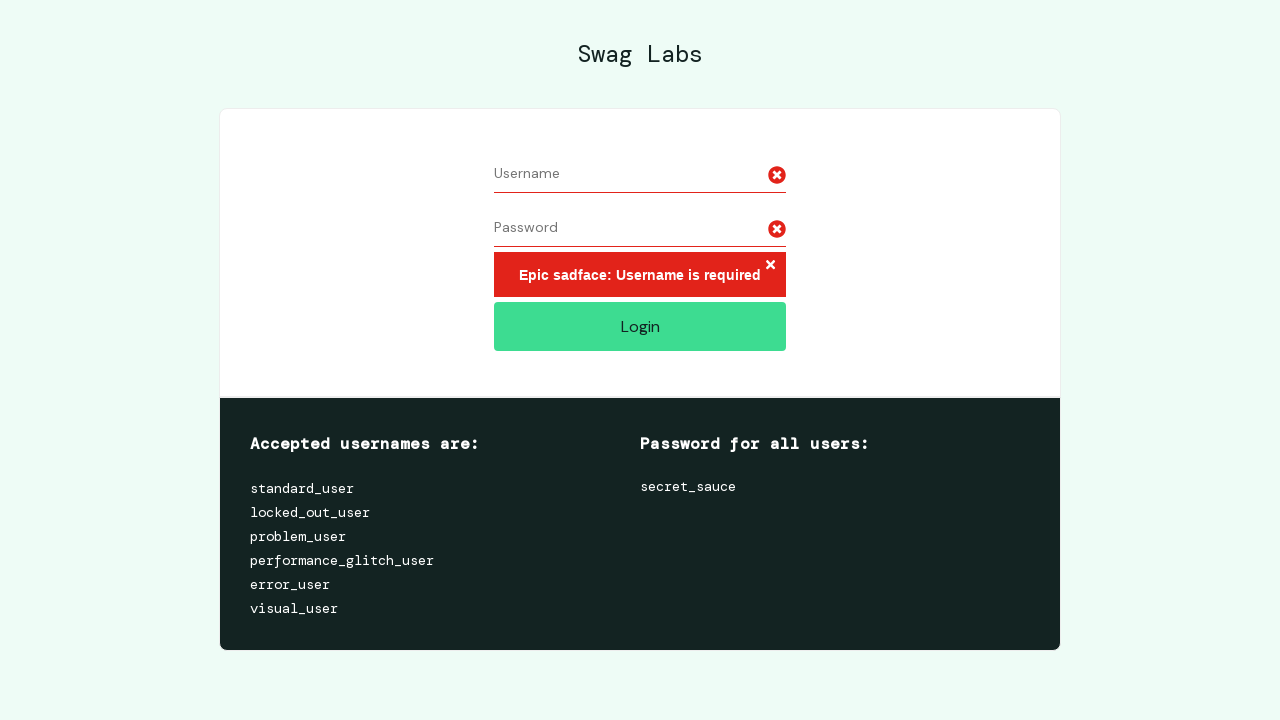

Clicked close button to dismiss error message at (770, 266) on #login_button_container > div > form > div.error-message-container.error > h3 > 
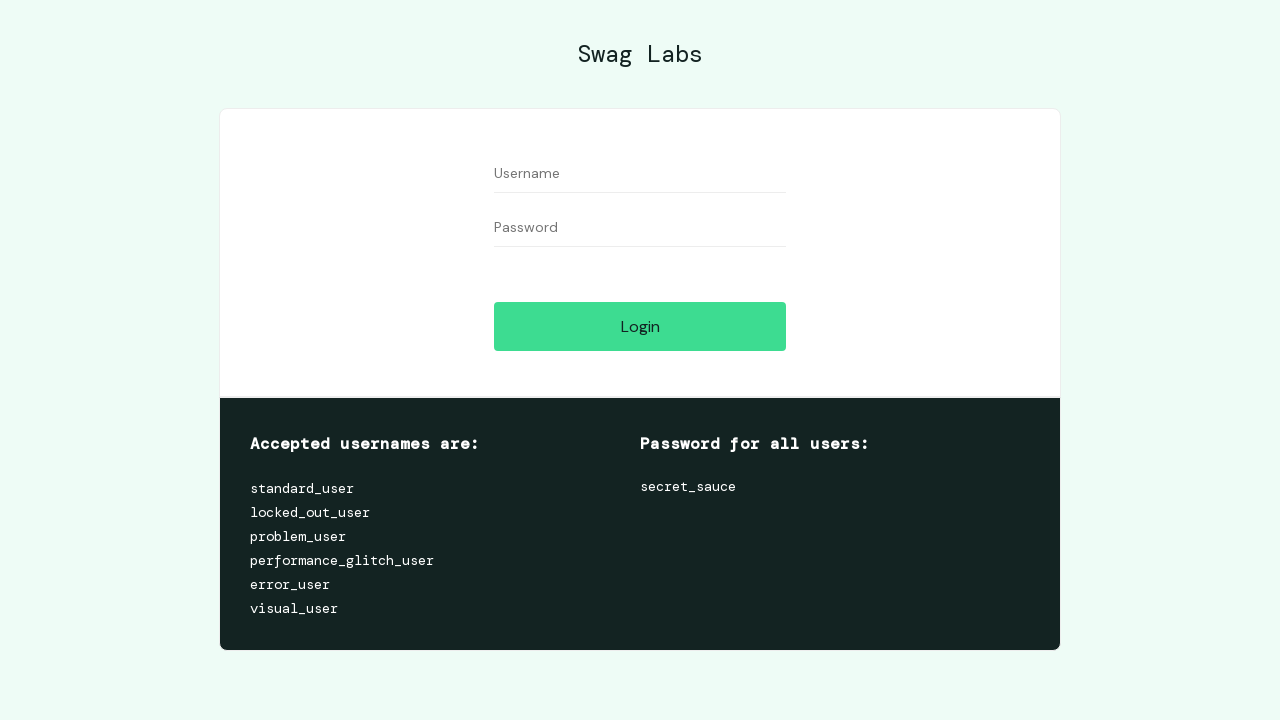

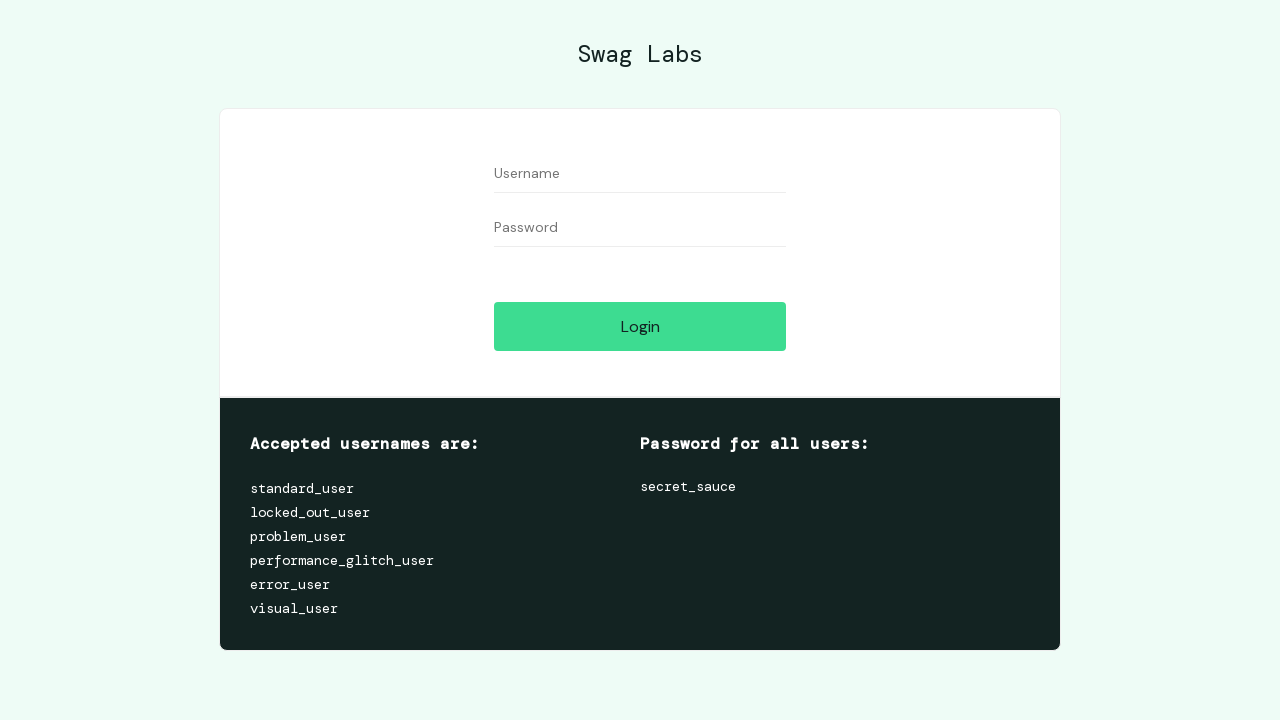